Tests file upload functionality by uploading a file using the file input element and clicking the submit button, then verifying the uploaded file name is displayed.

Starting URL: http://the-internet.herokuapp.com/upload

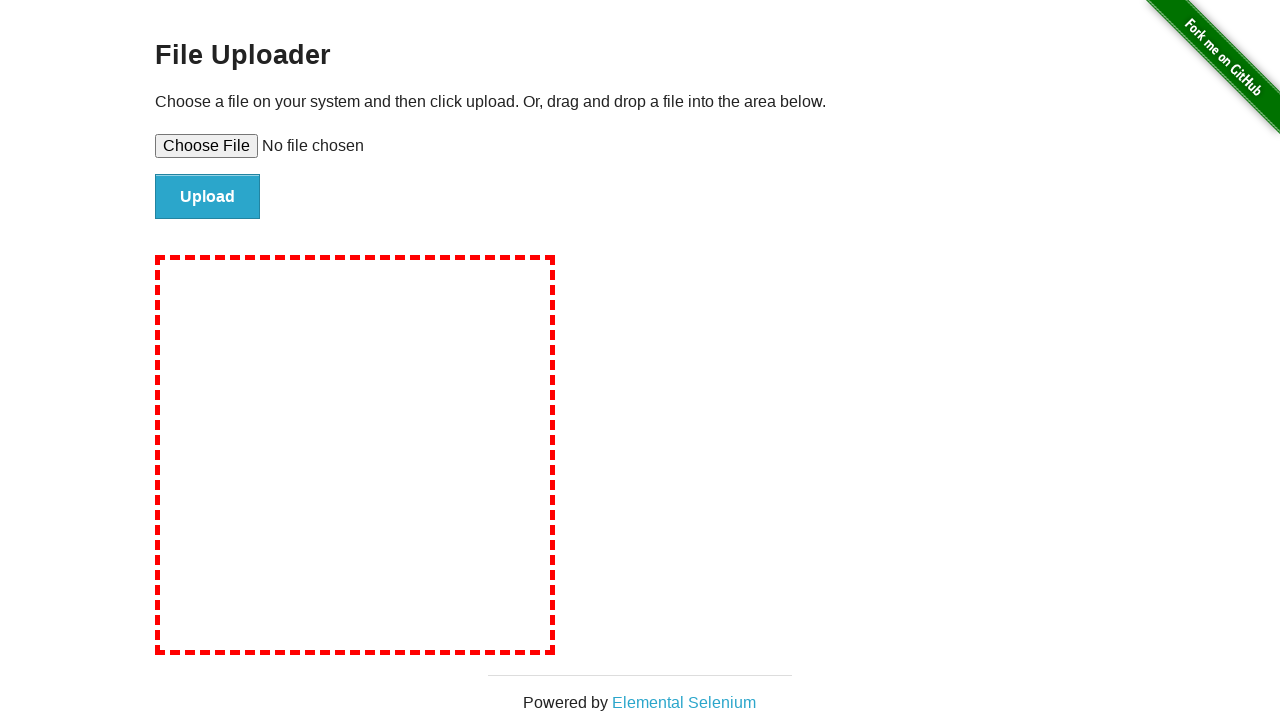

Created temporary test file for upload
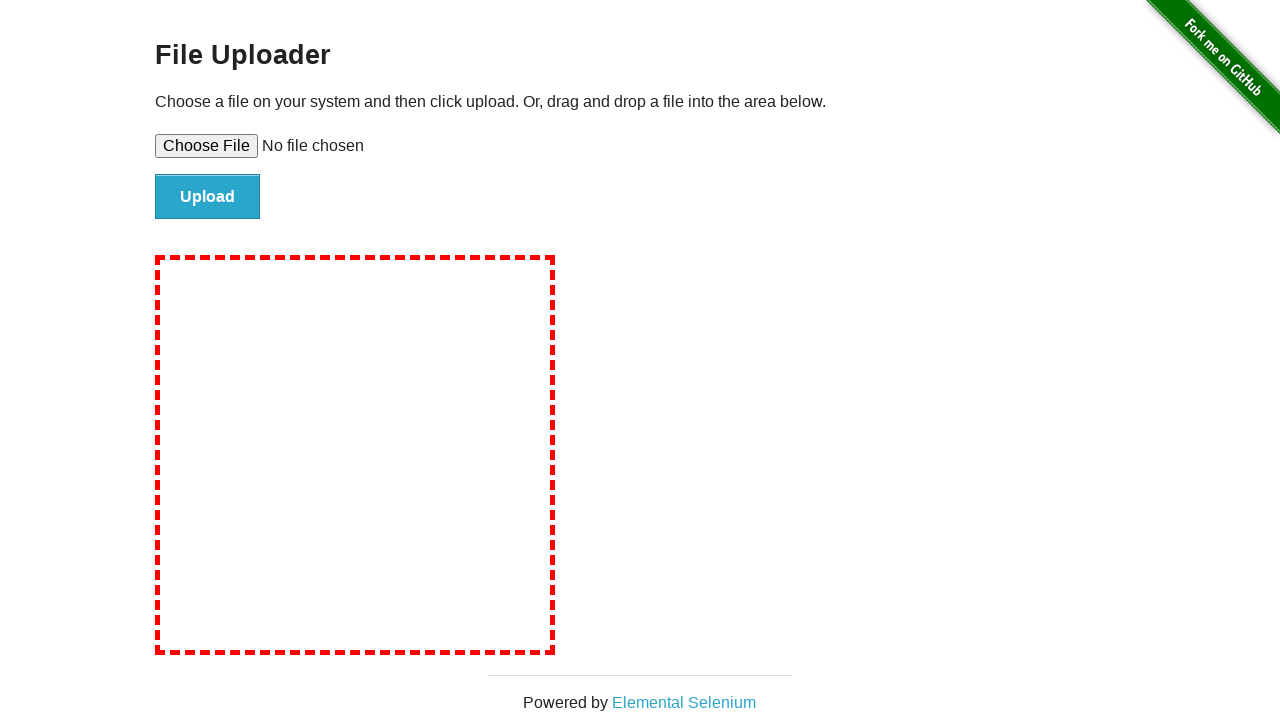

Set input file to test_upload_document.txt
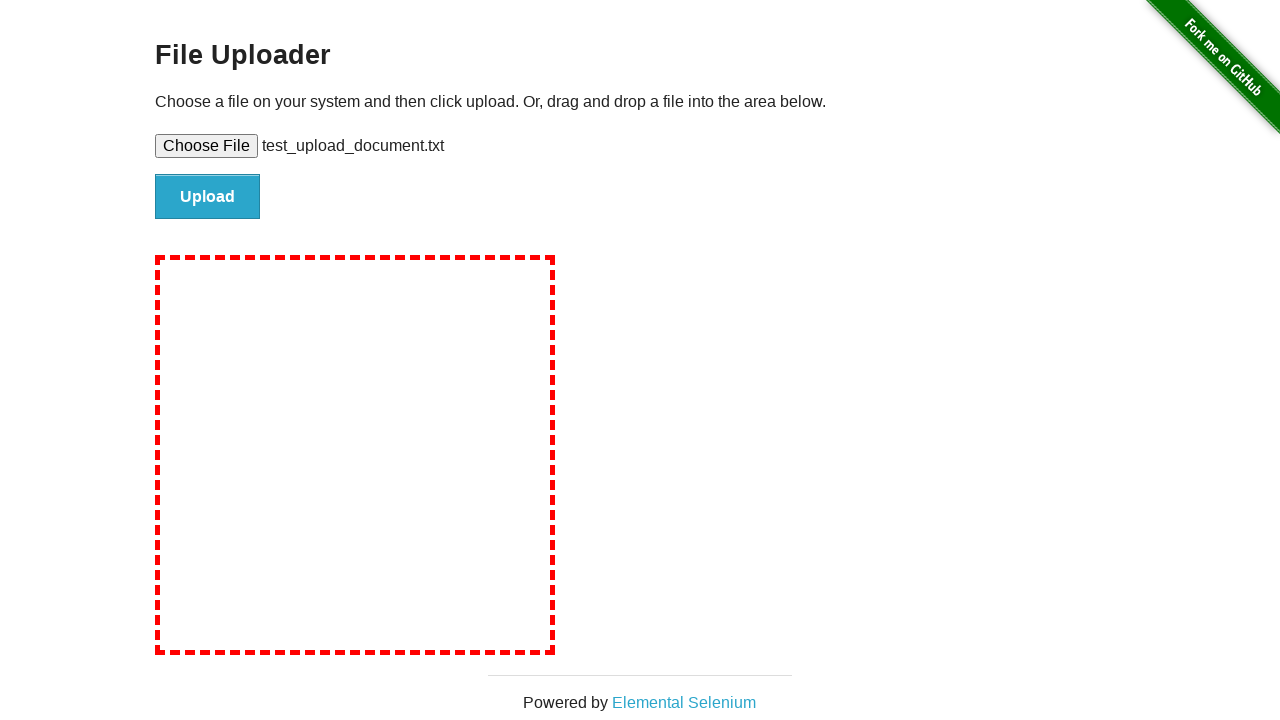

Clicked file submit button to upload file at (208, 197) on #file-submit
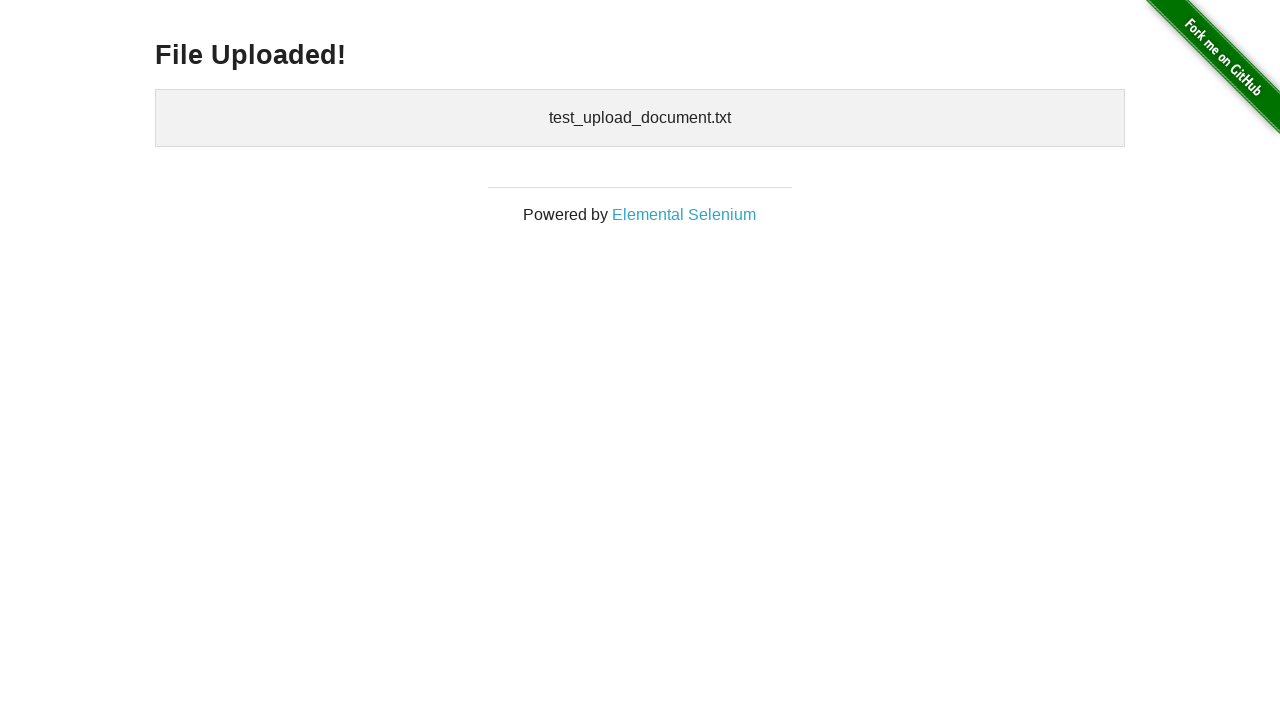

Verified uploaded file name is displayed
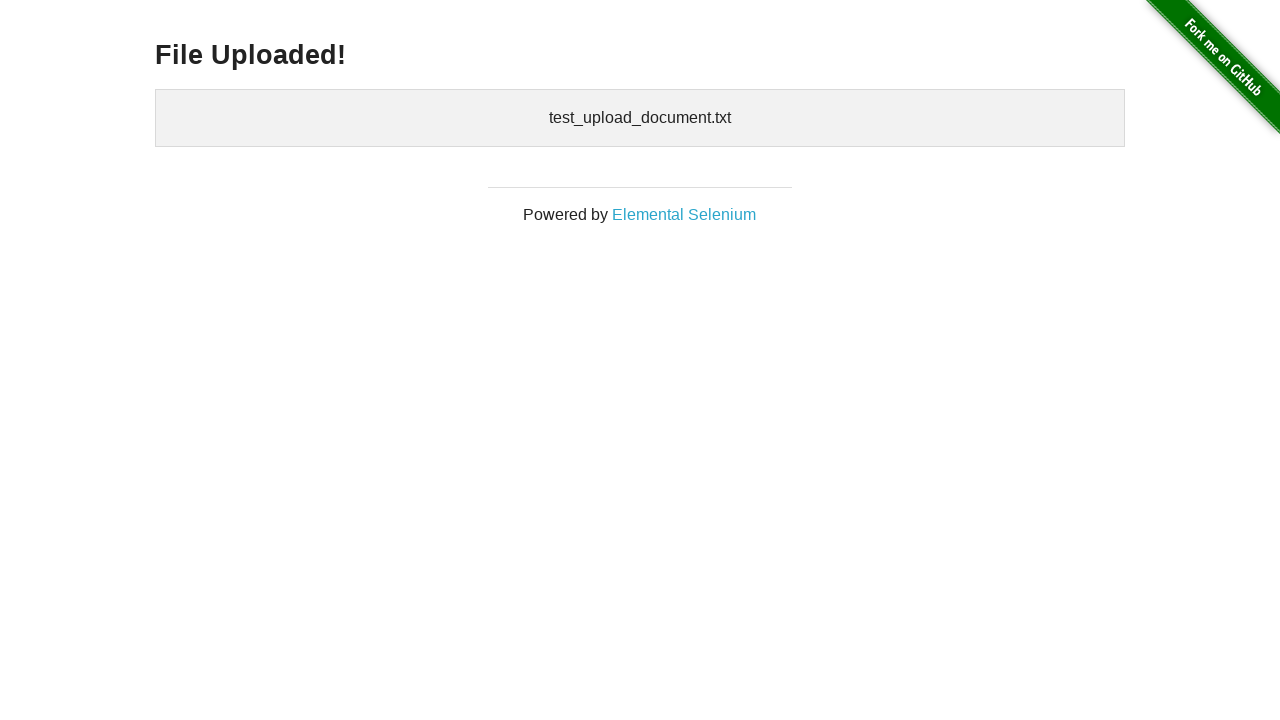

Cleaned up temporary test file
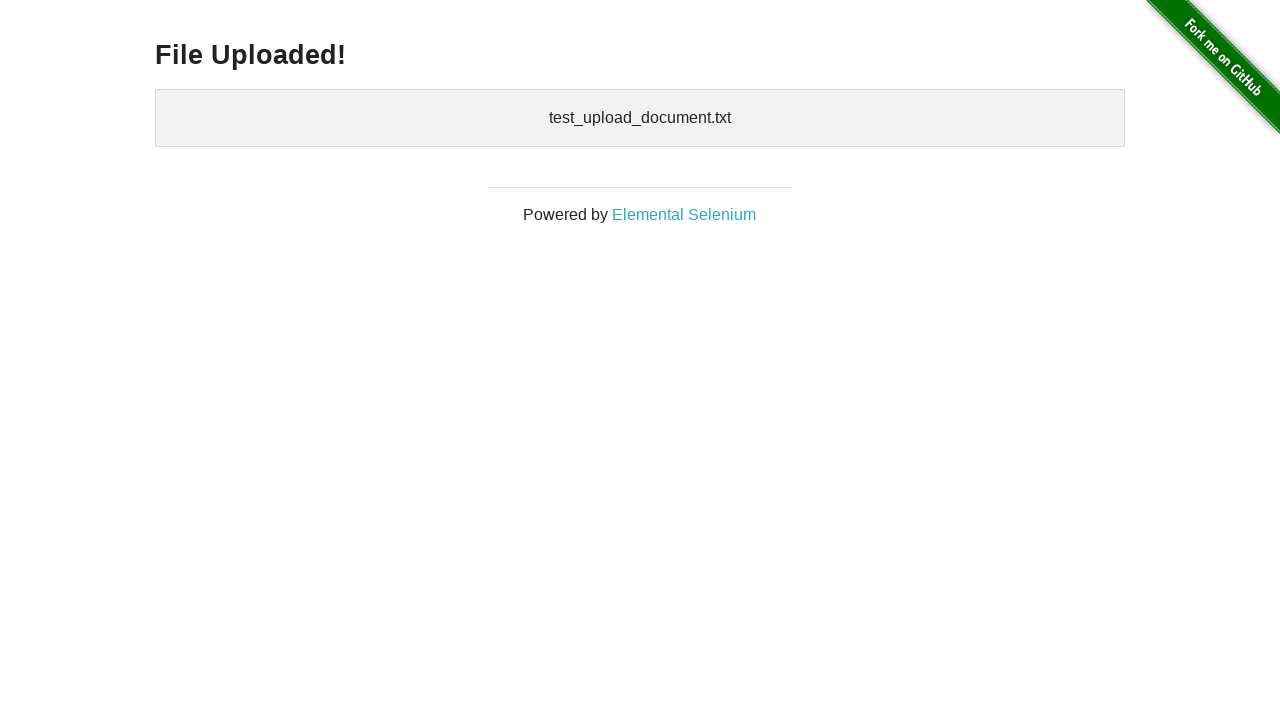

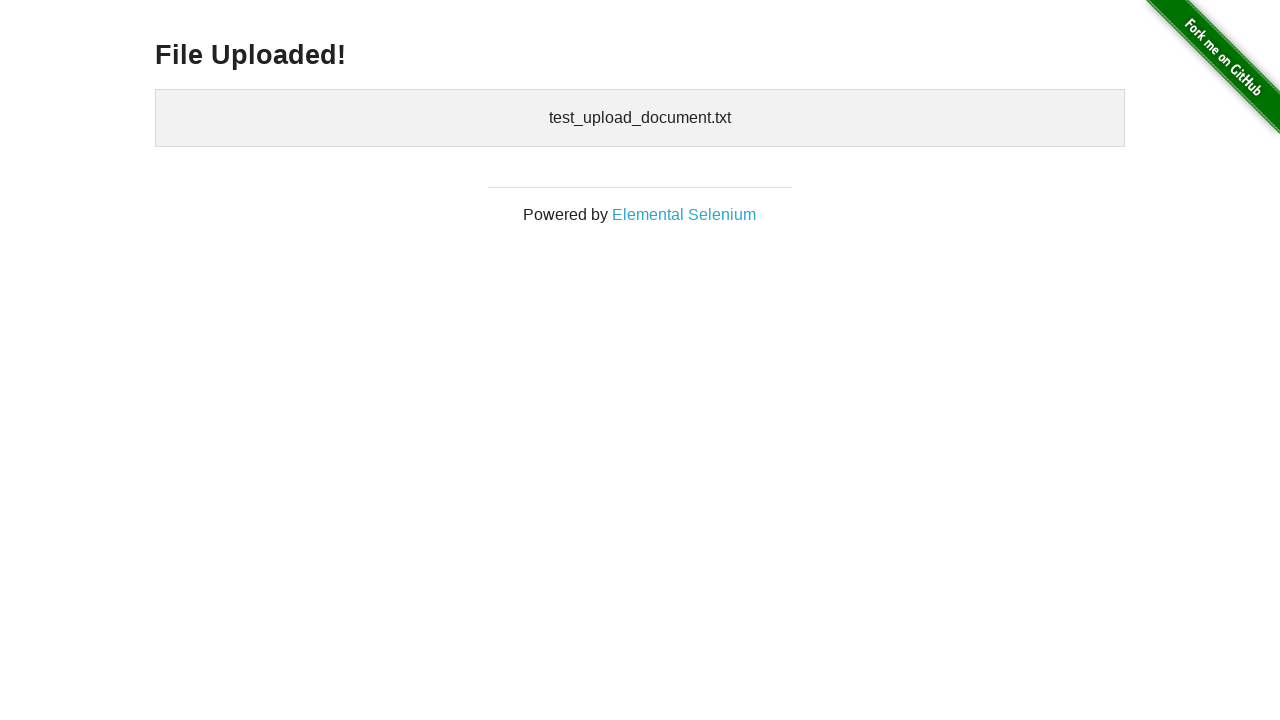